Tests button click functionality on the DemoQA buttons page by locating and clicking the "Click Me" button, then refreshing the page to repeat the action a few times.

Starting URL: https://demoqa.com/buttons

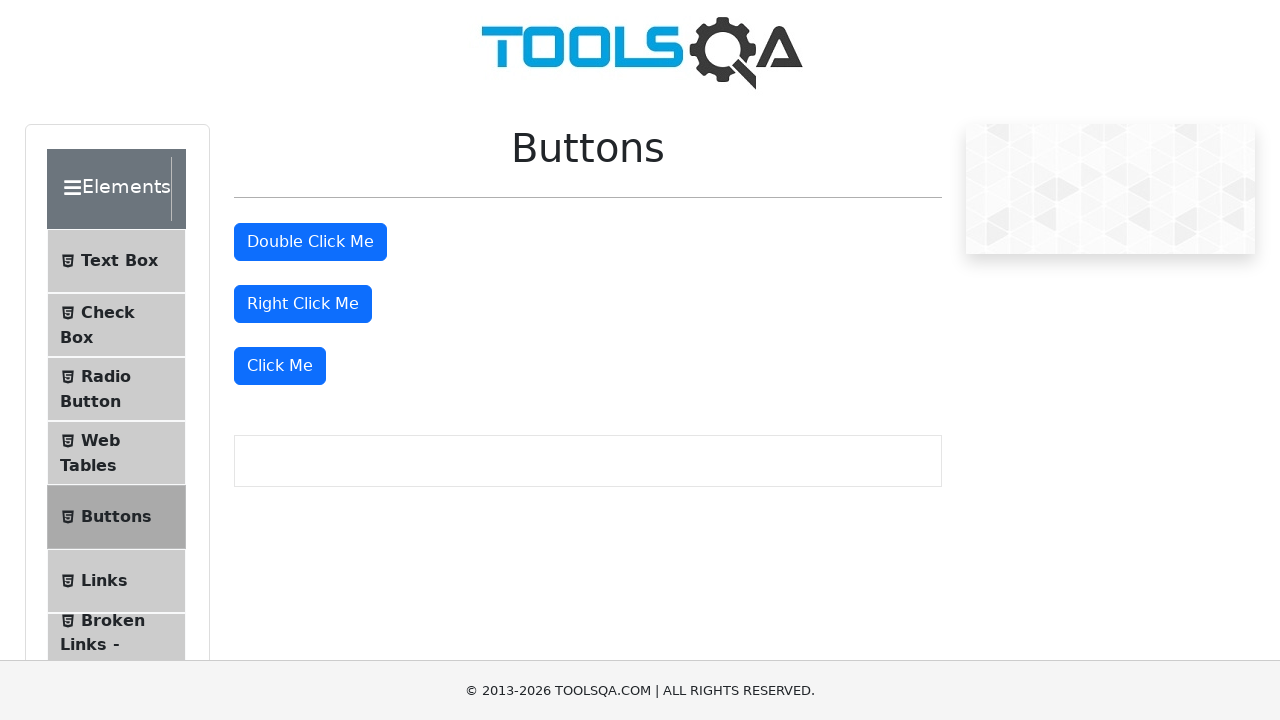

Waited for 'Click Me' button to be visible
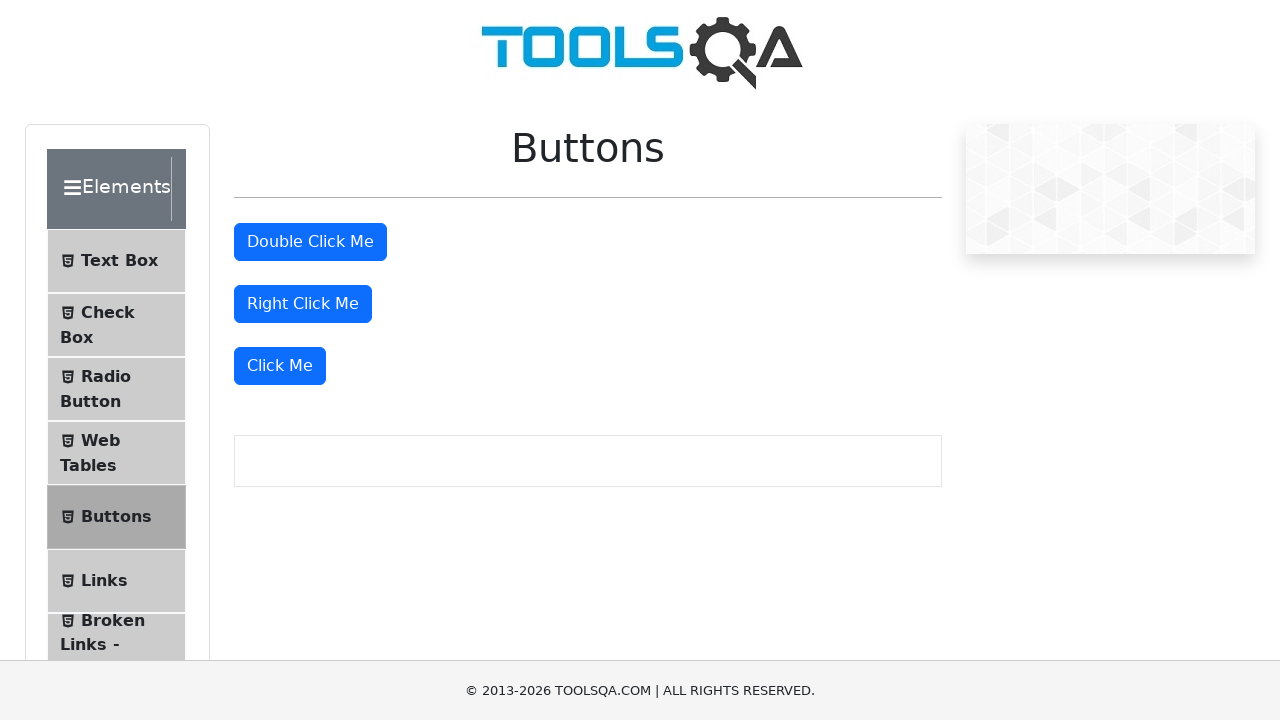

Clicked the 'Click Me' button at (280, 366) on xpath=//button[text()='Click Me']
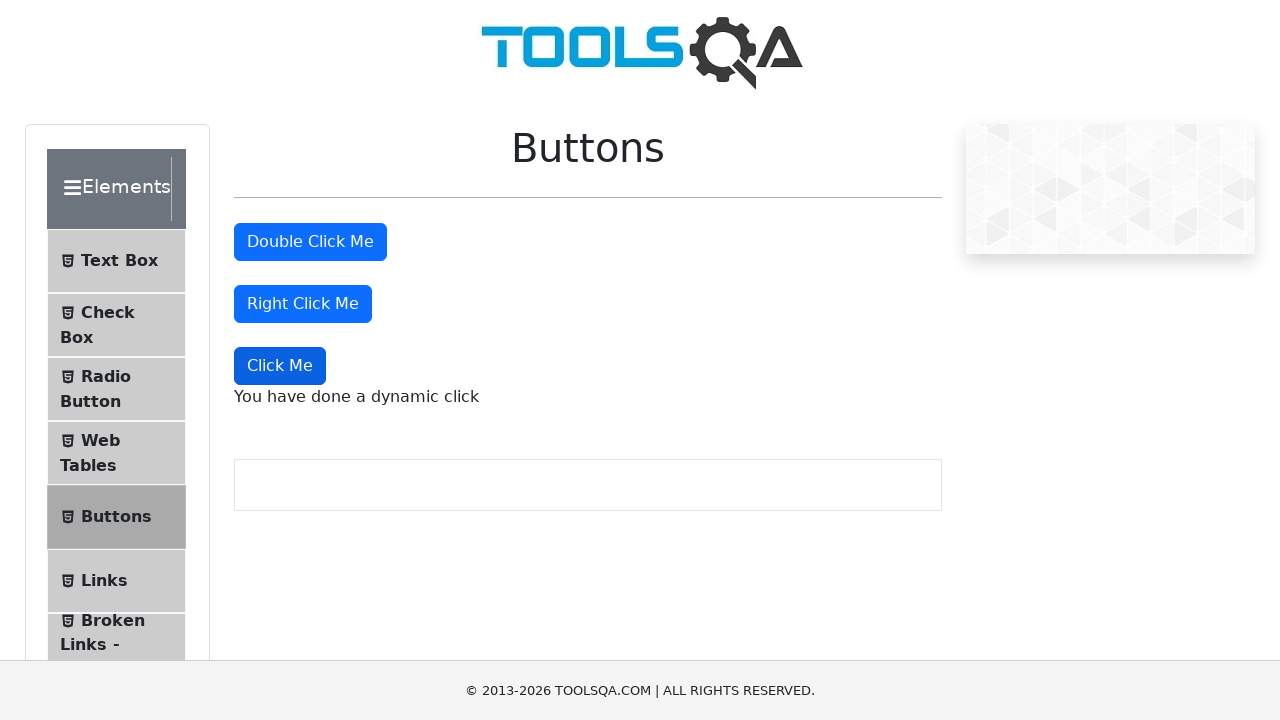

Refreshed the page to reset for next iteration
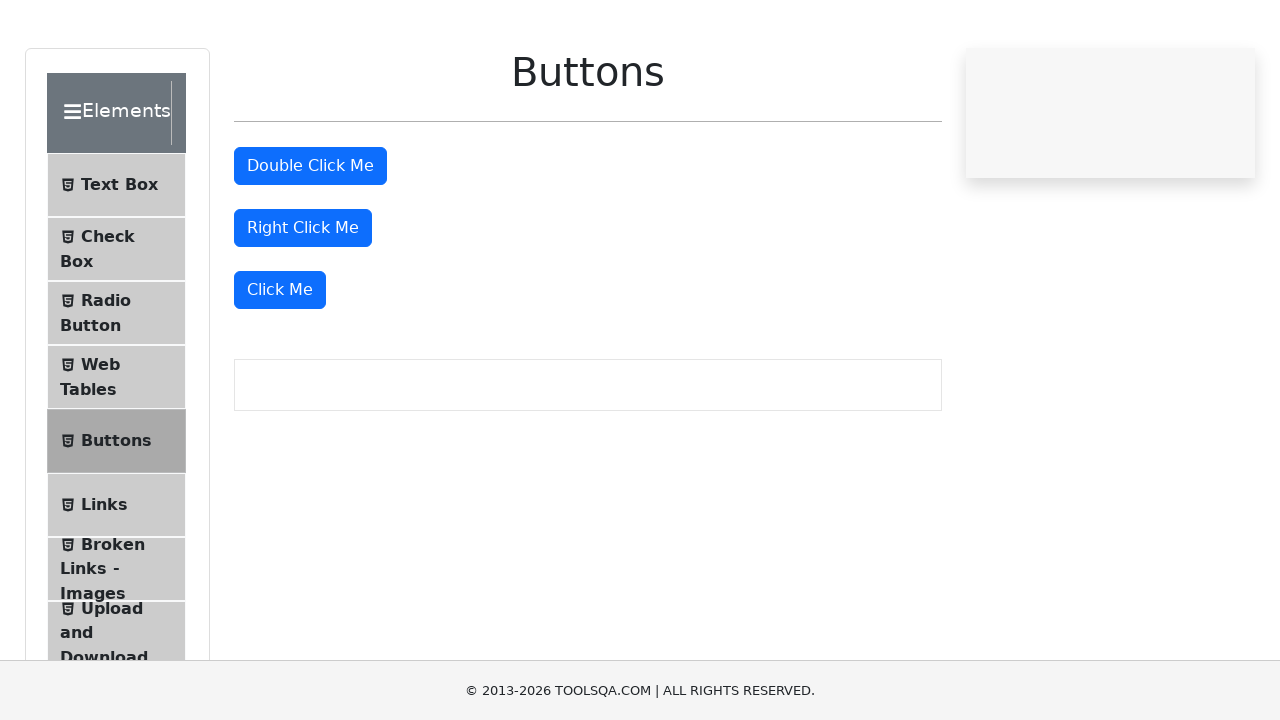

Waited for 'Click Me' button to be visible
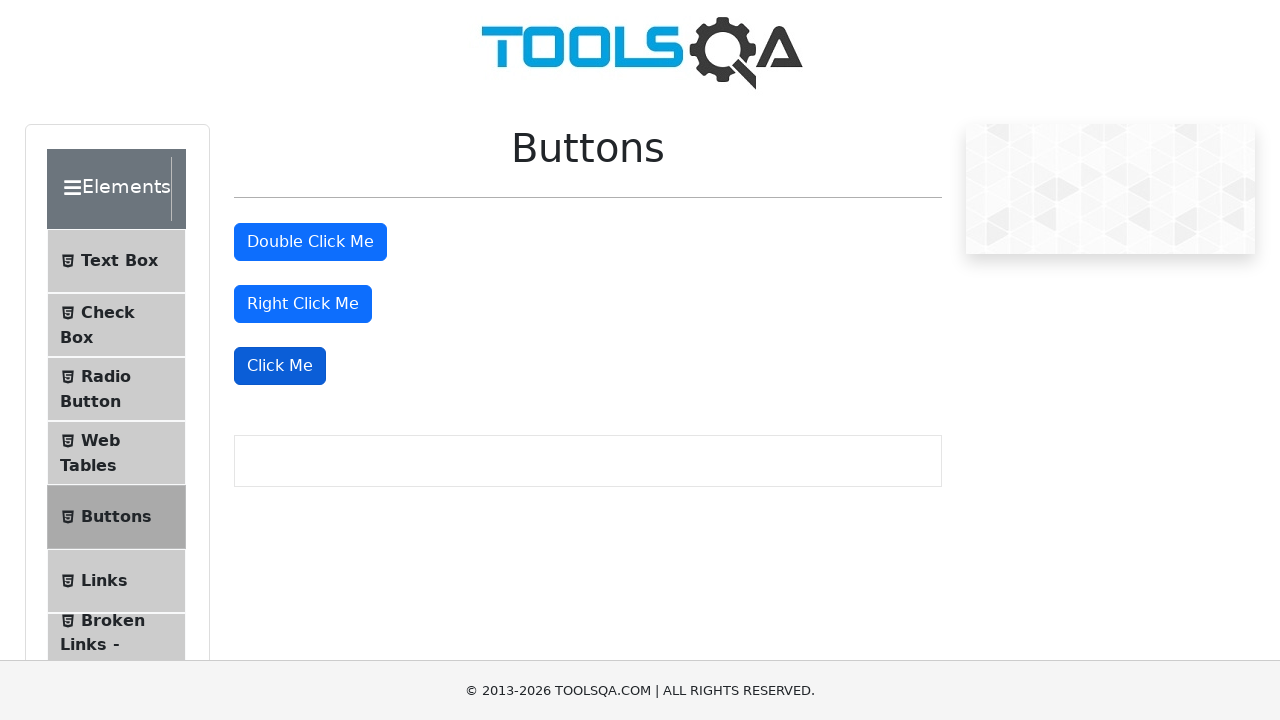

Clicked the 'Click Me' button at (280, 366) on xpath=//button[text()='Click Me']
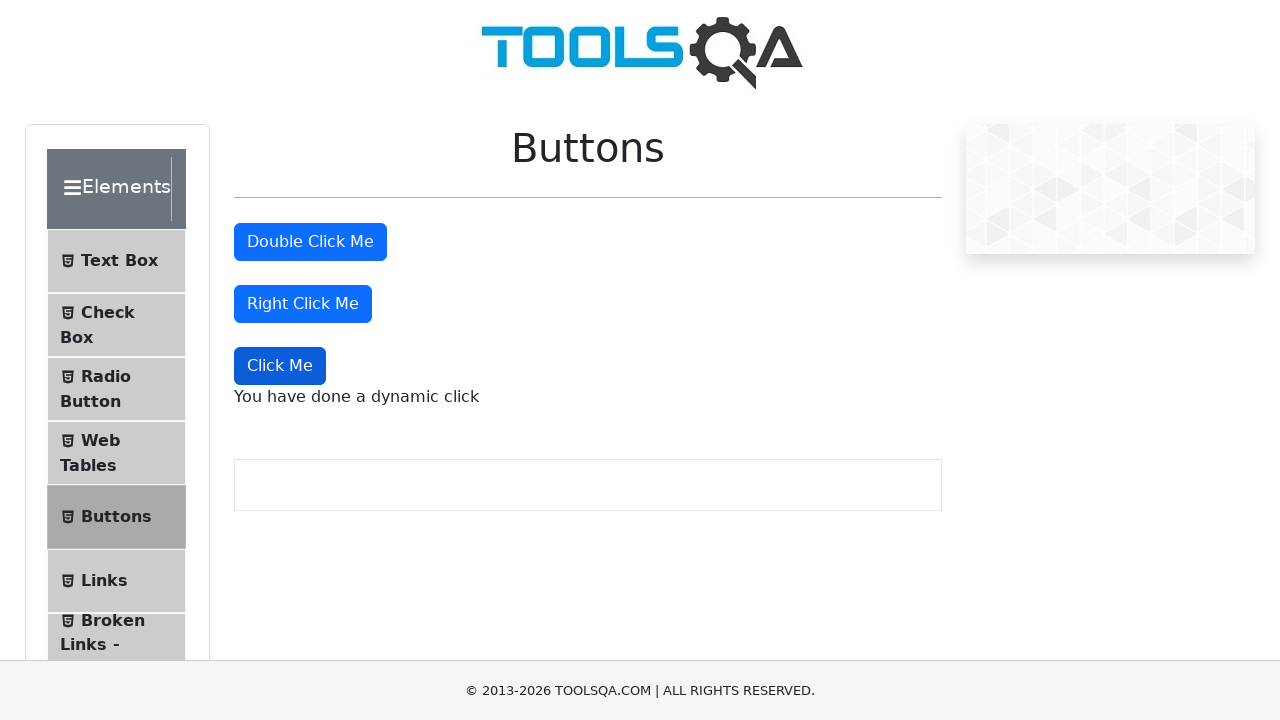

Refreshed the page to reset for next iteration
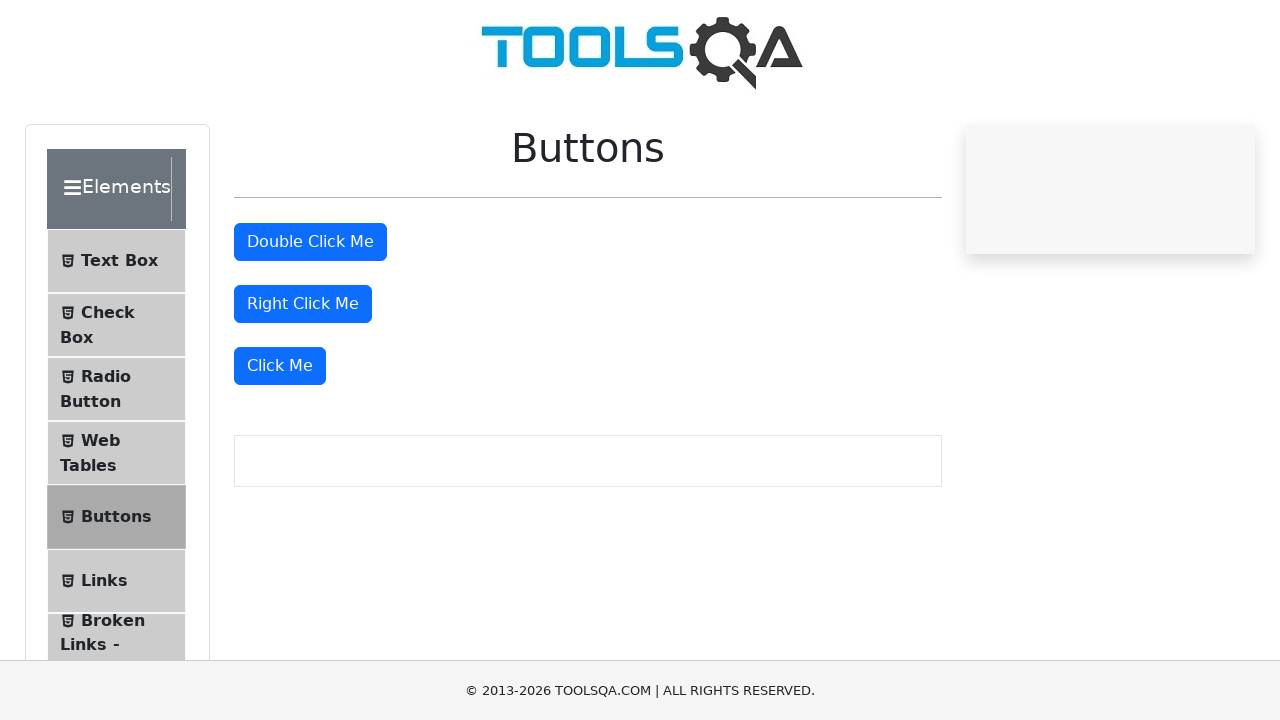

Waited for 'Click Me' button to be visible
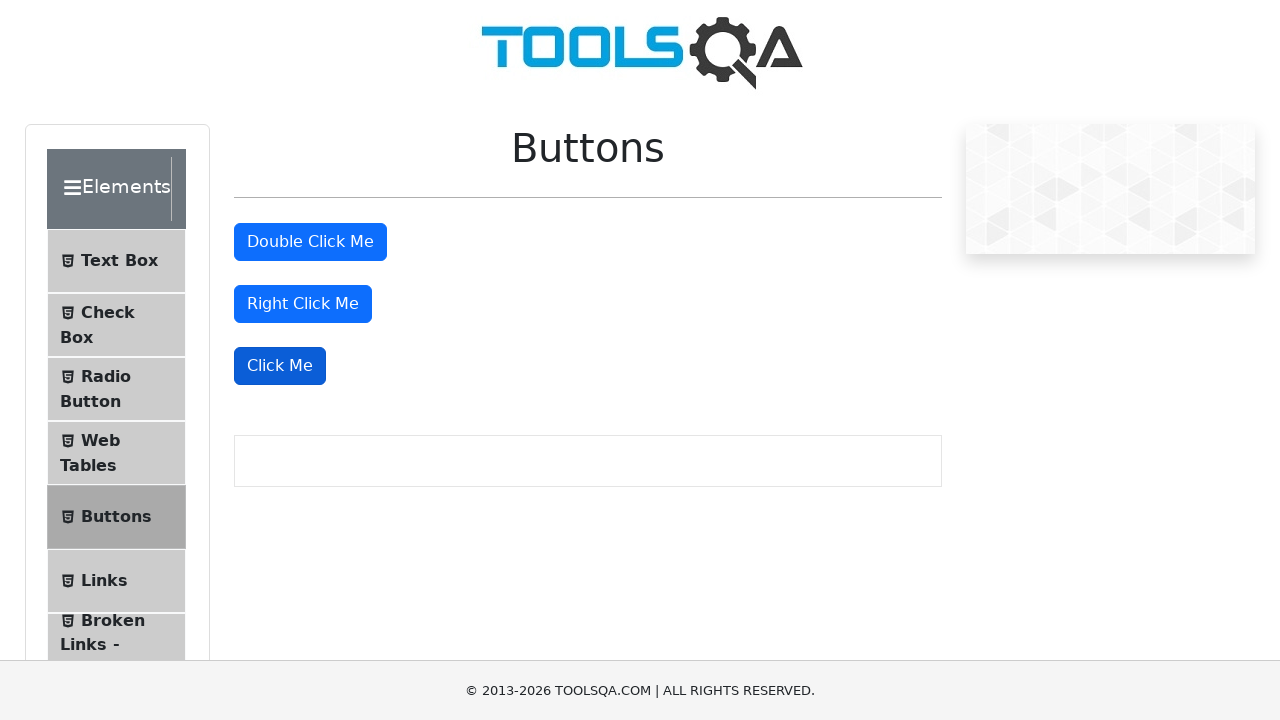

Clicked the 'Click Me' button at (280, 366) on xpath=//button[text()='Click Me']
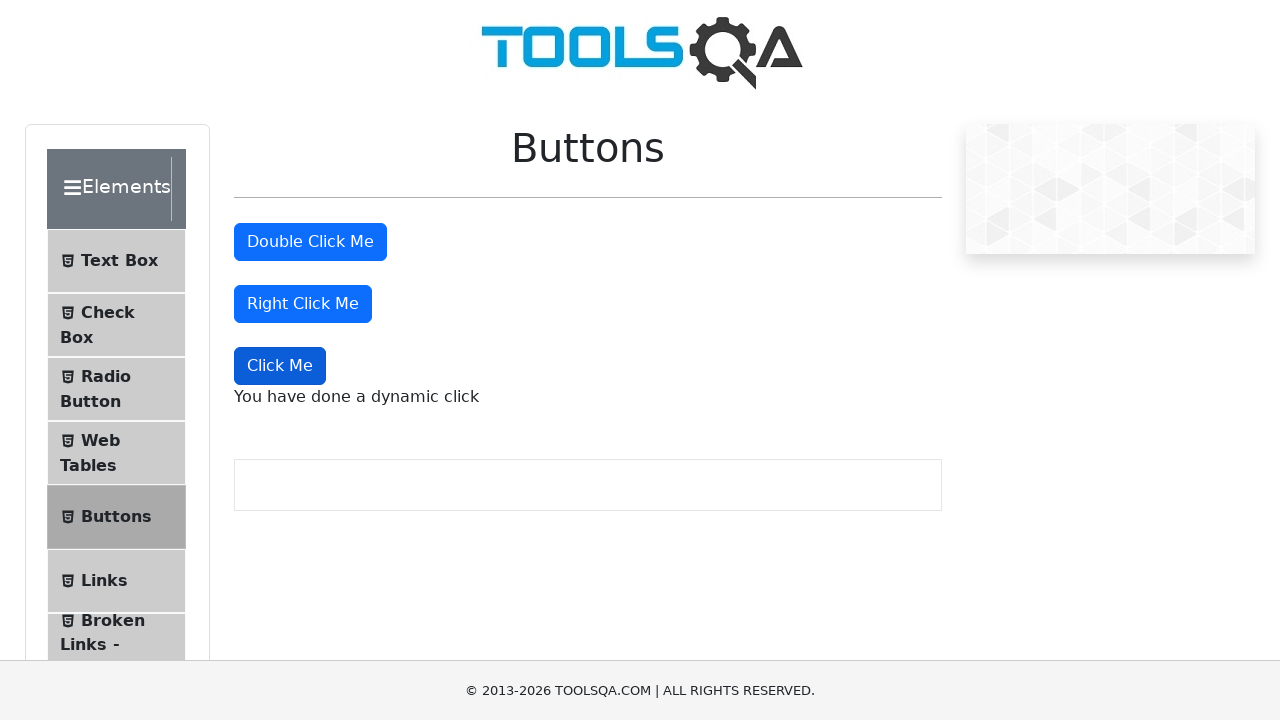

Refreshed the page to reset for next iteration
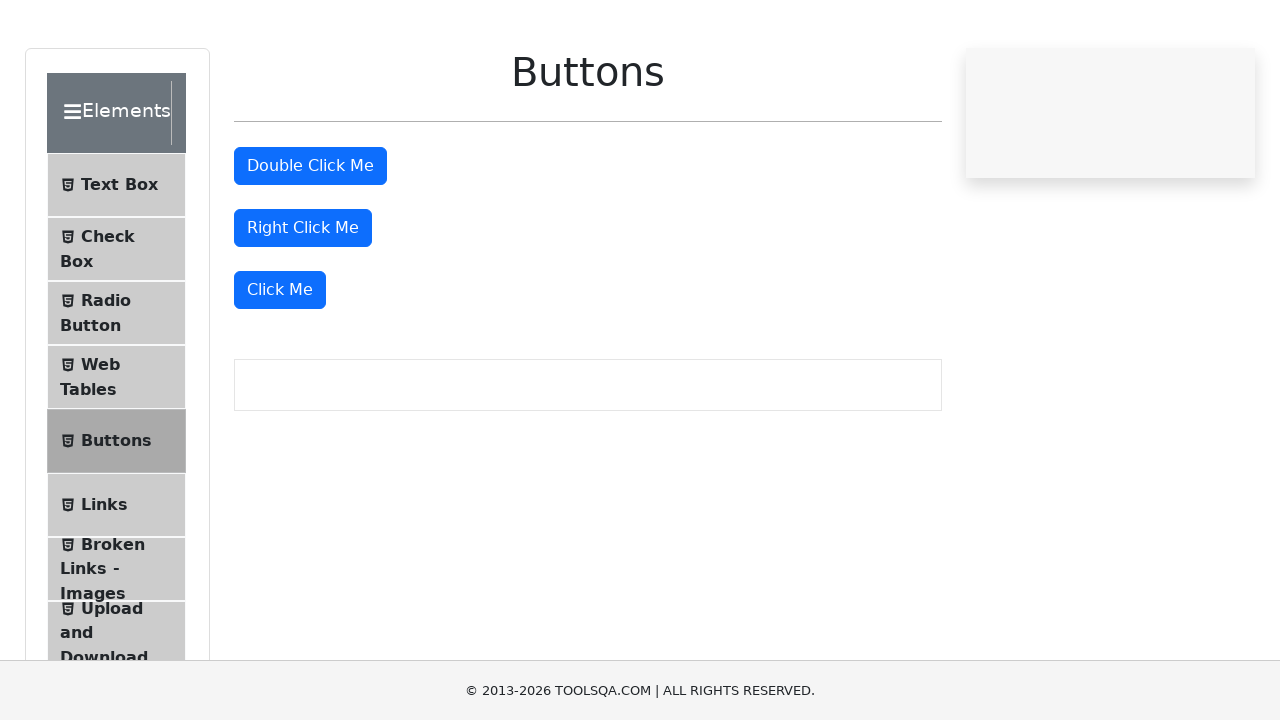

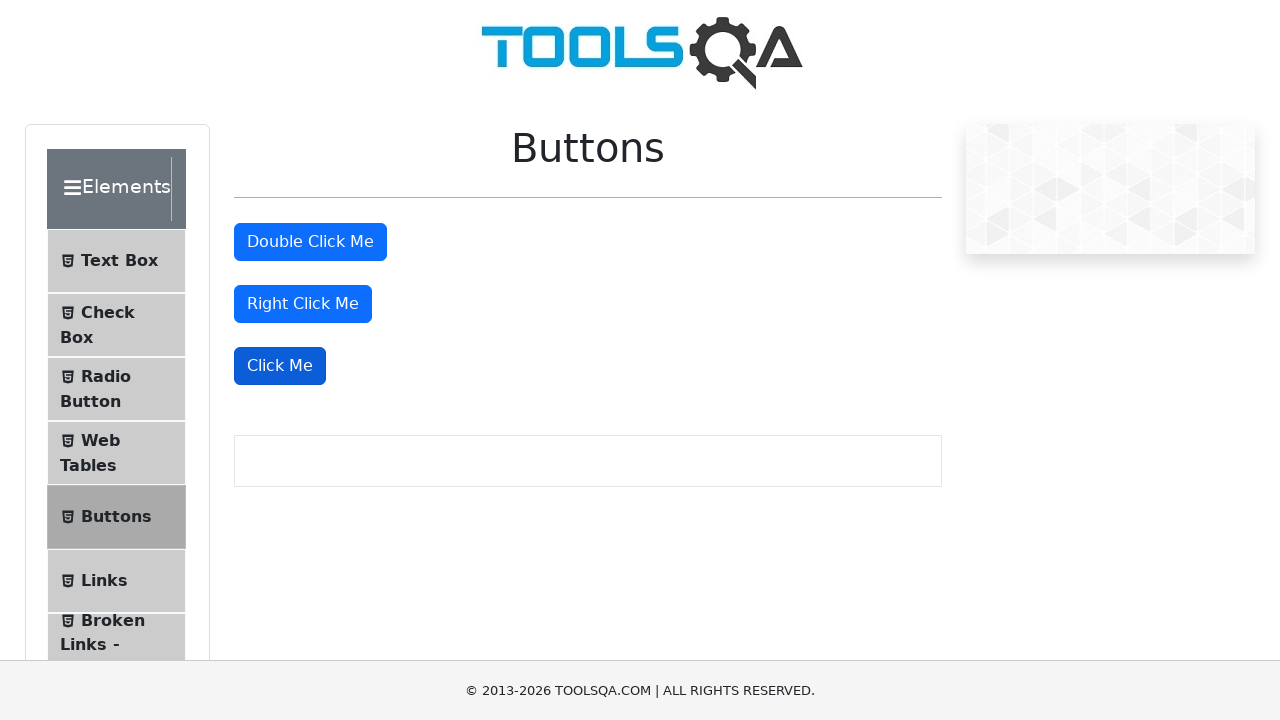